Tests a signup form by filling in first name, last name, and email address fields, then clicking the sign up button to submit the form.

Starting URL: http://secure-retreat-92358.herokuapp.com/

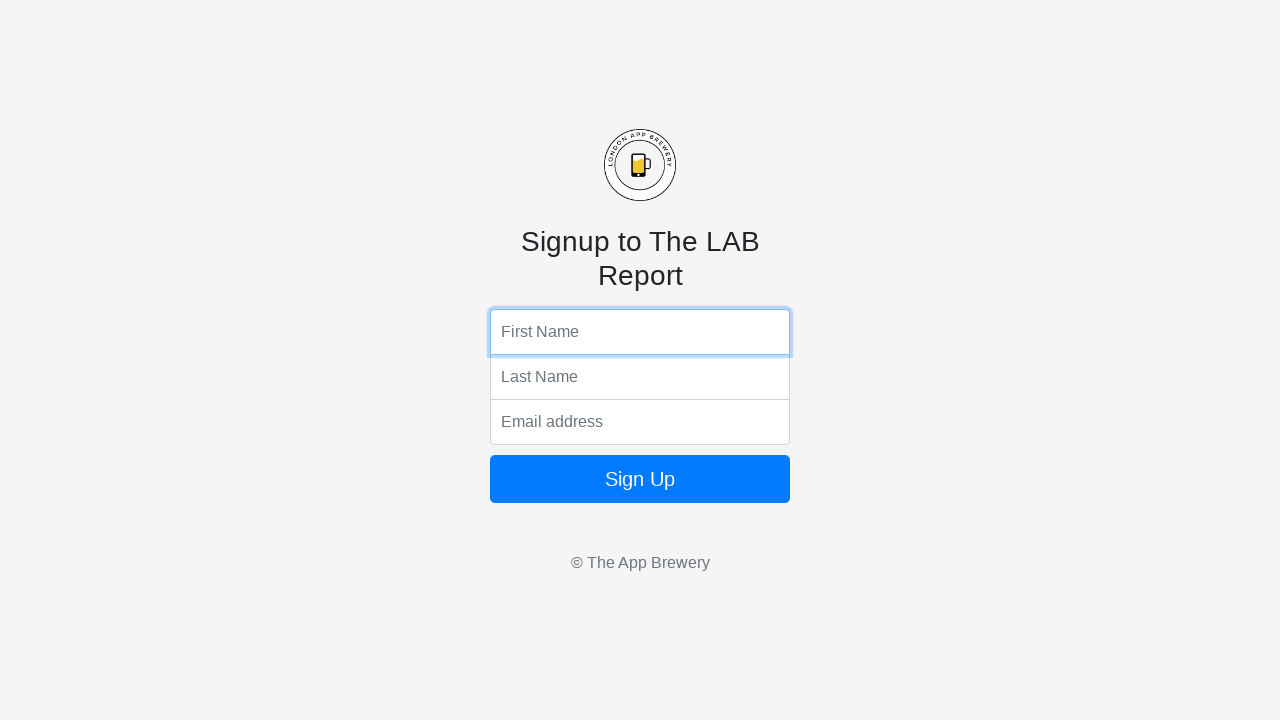

Filled first name field with 'Aprian' on input[name='fName']
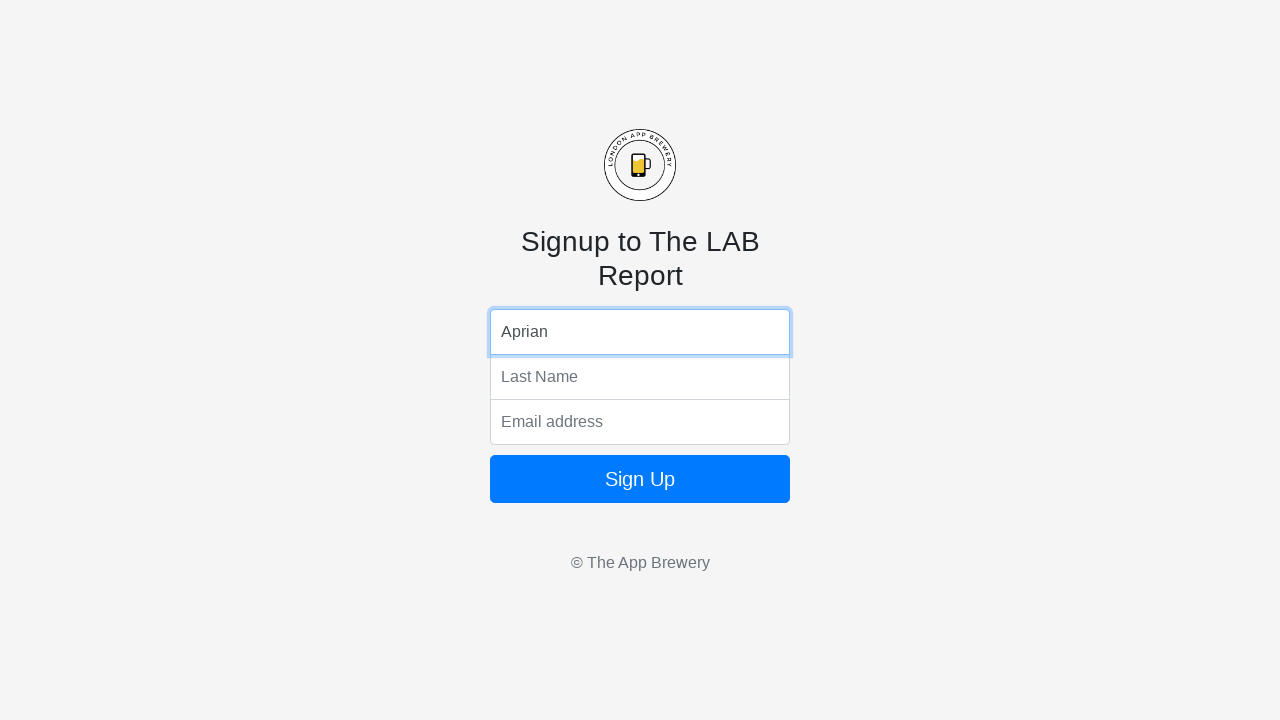

Filled last name field with 'Rie' on input[name='lName']
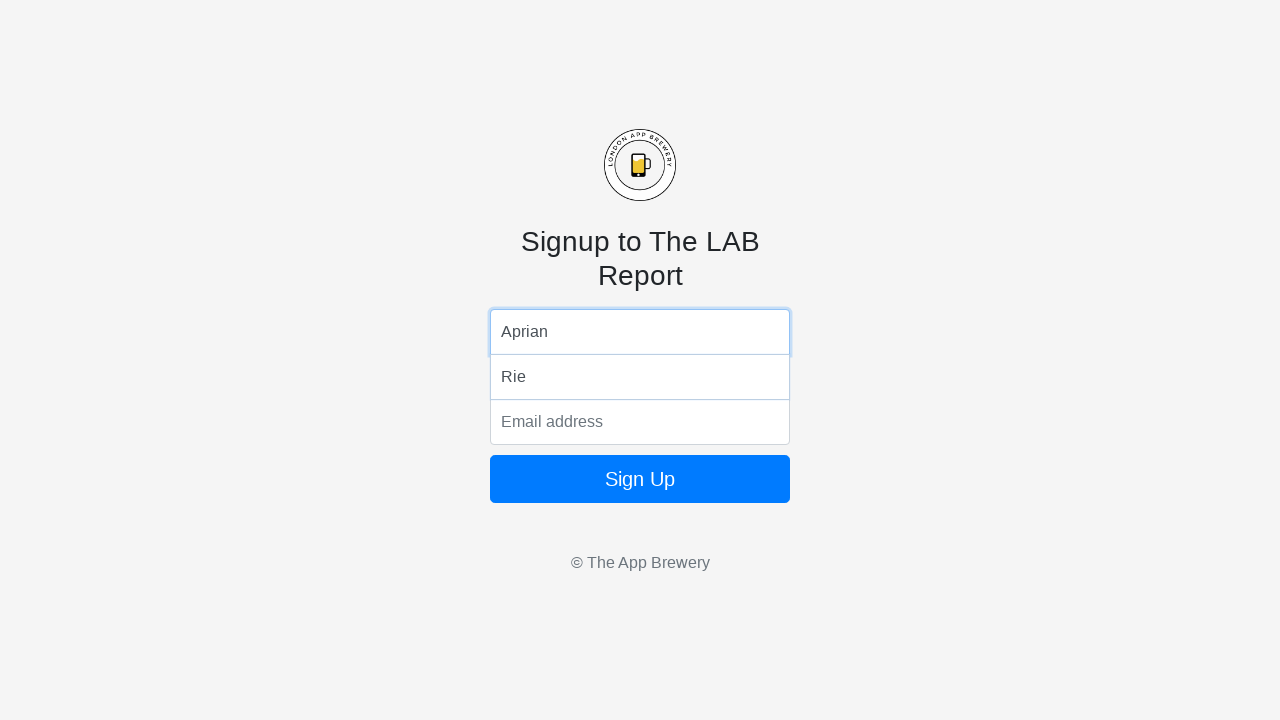

Filled email field with 'aprian@gmail.com' on input[name='email']
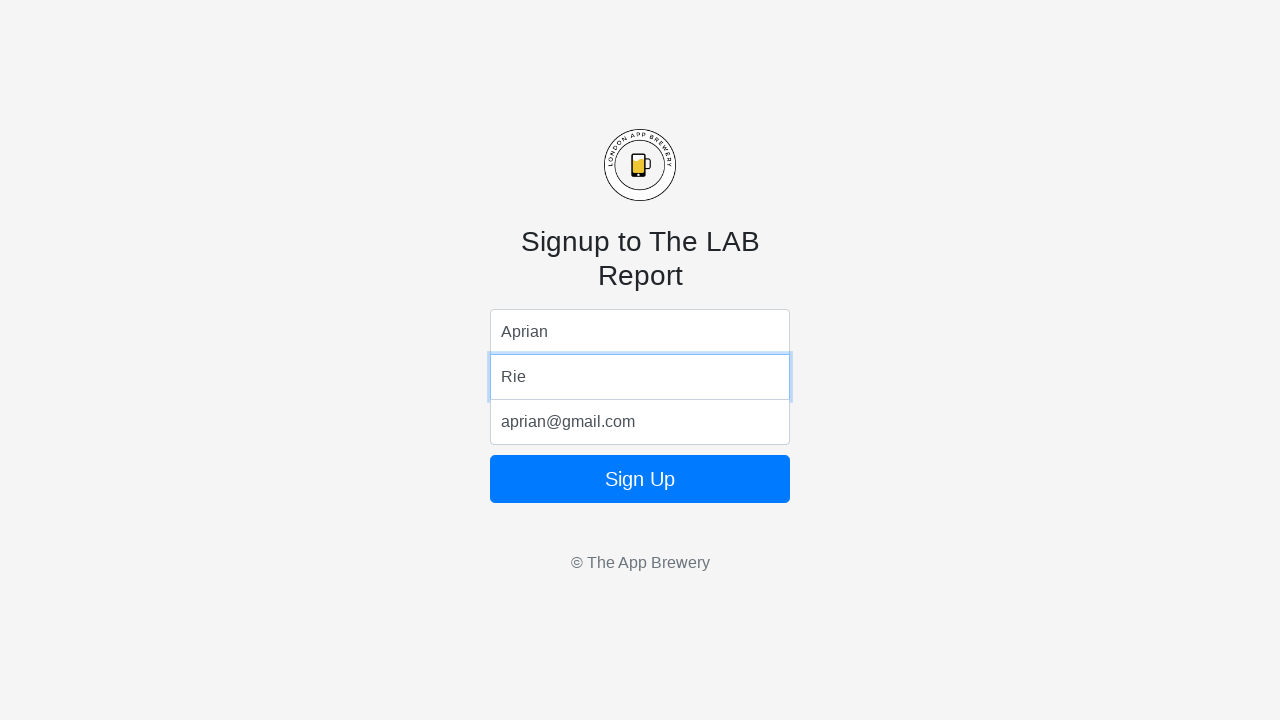

Clicked sign up button to submit the form at (640, 479) on button
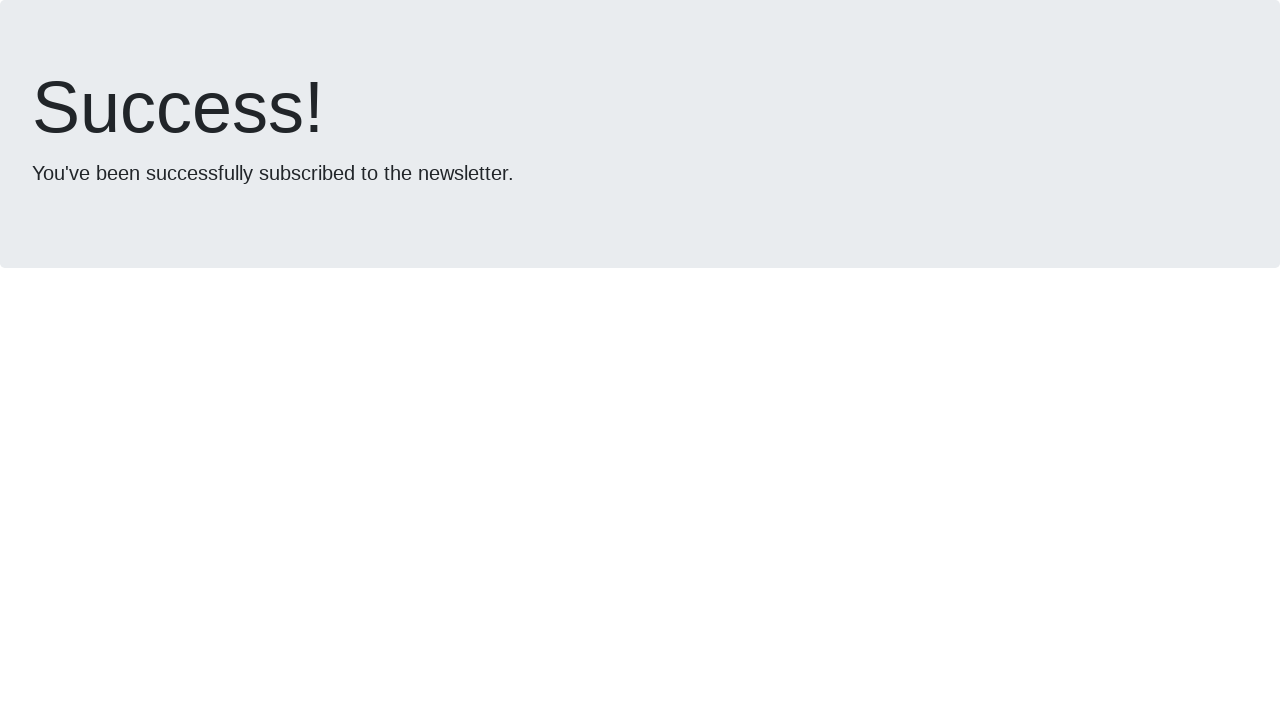

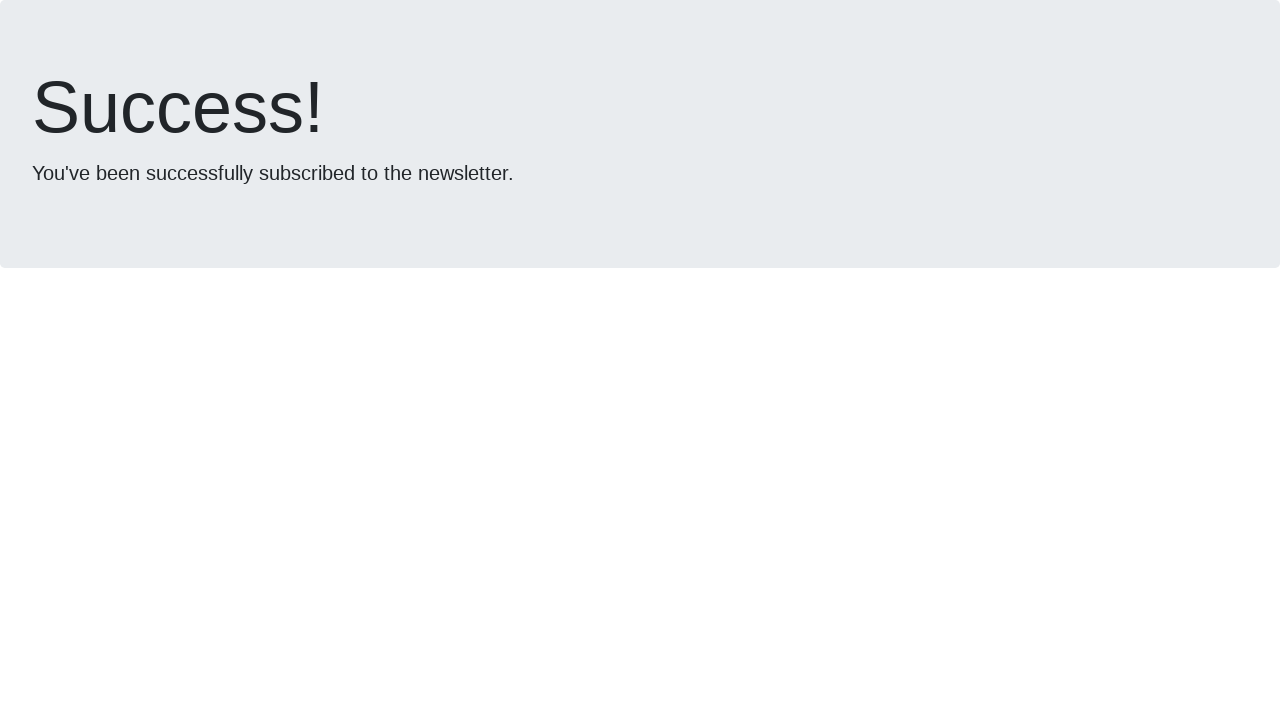